Tests date picker functionality on SpiceJet website by selecting a date value using JavaScript execution to set the date field

Starting URL: https://www.spicejet.com

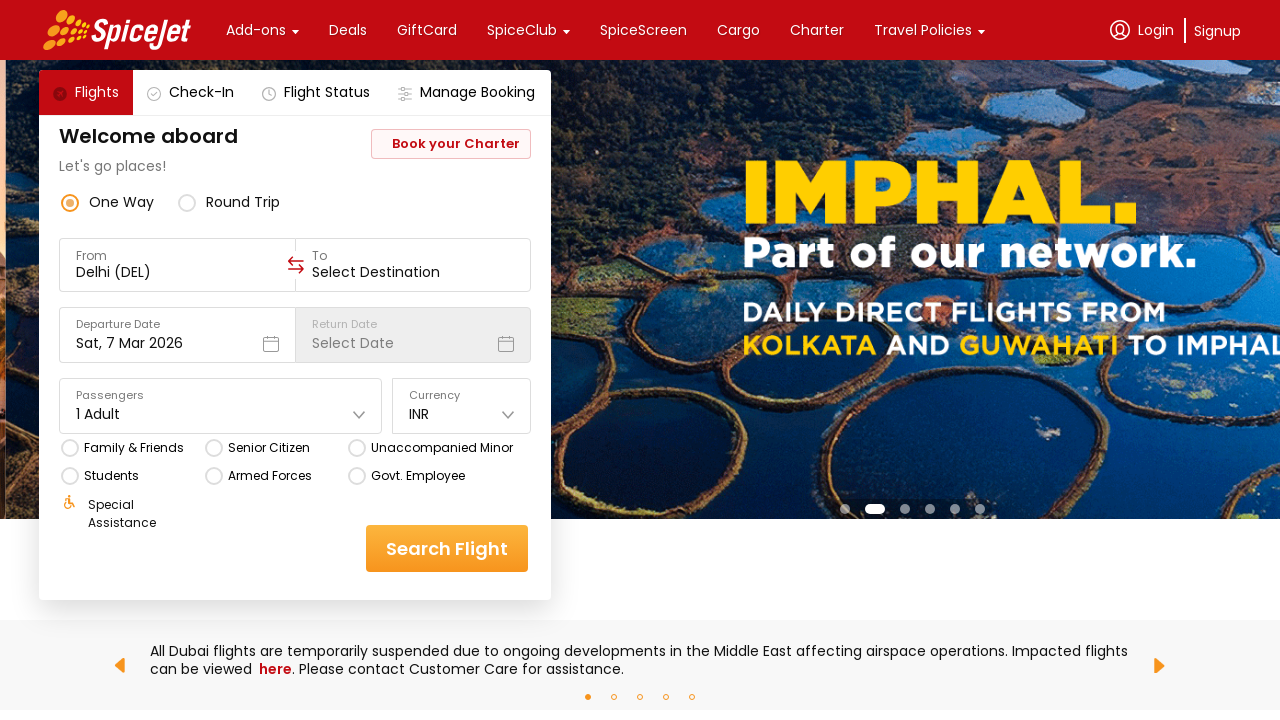

Executed JavaScript to set date value to 15-03-2025 in date picker field
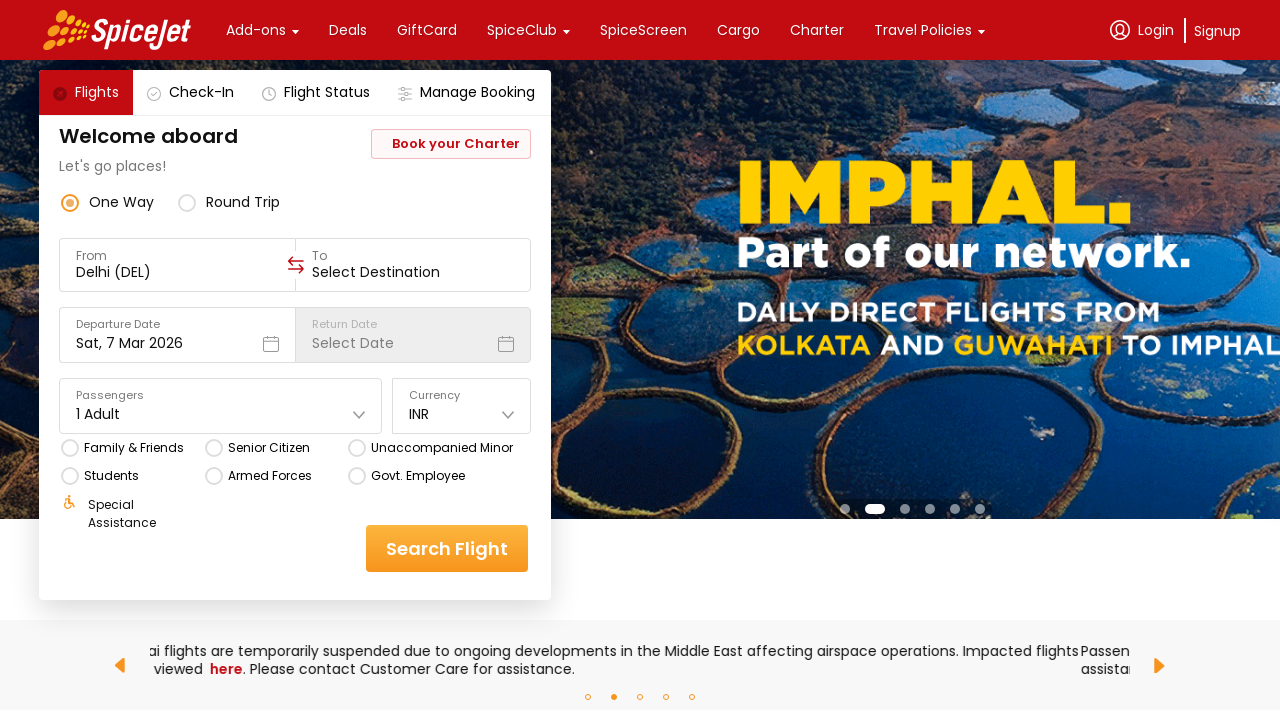

Waited for page to reach domcontentloaded state
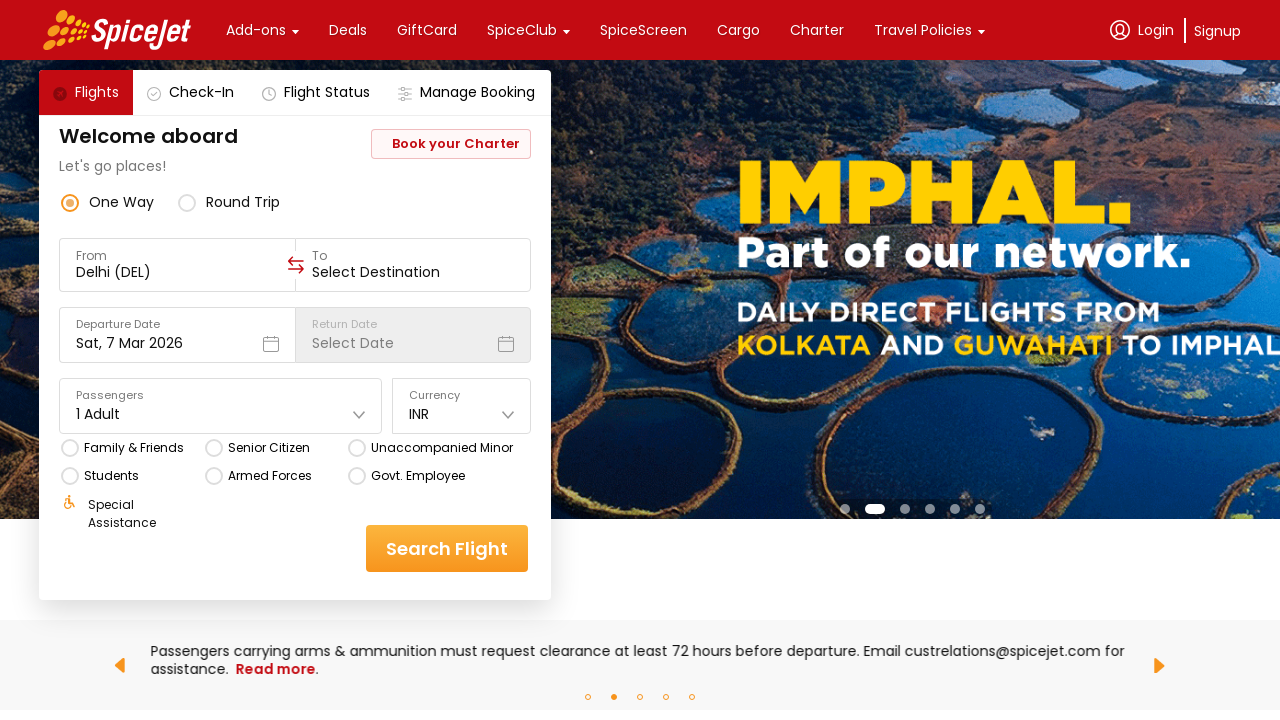

Clicked on departure date field to open date picker at (177, 335) on input[id*='departure'], input[name*='date'], [data-testid*='date']
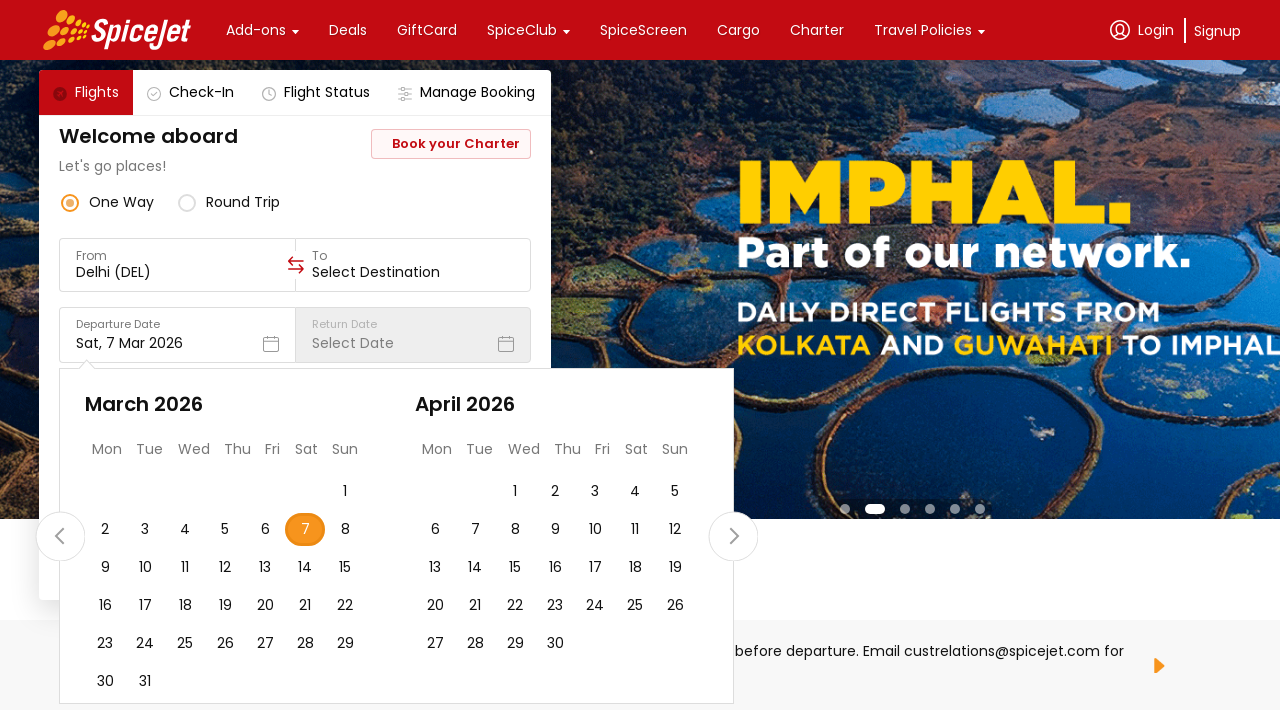

Waited for date picker to appear
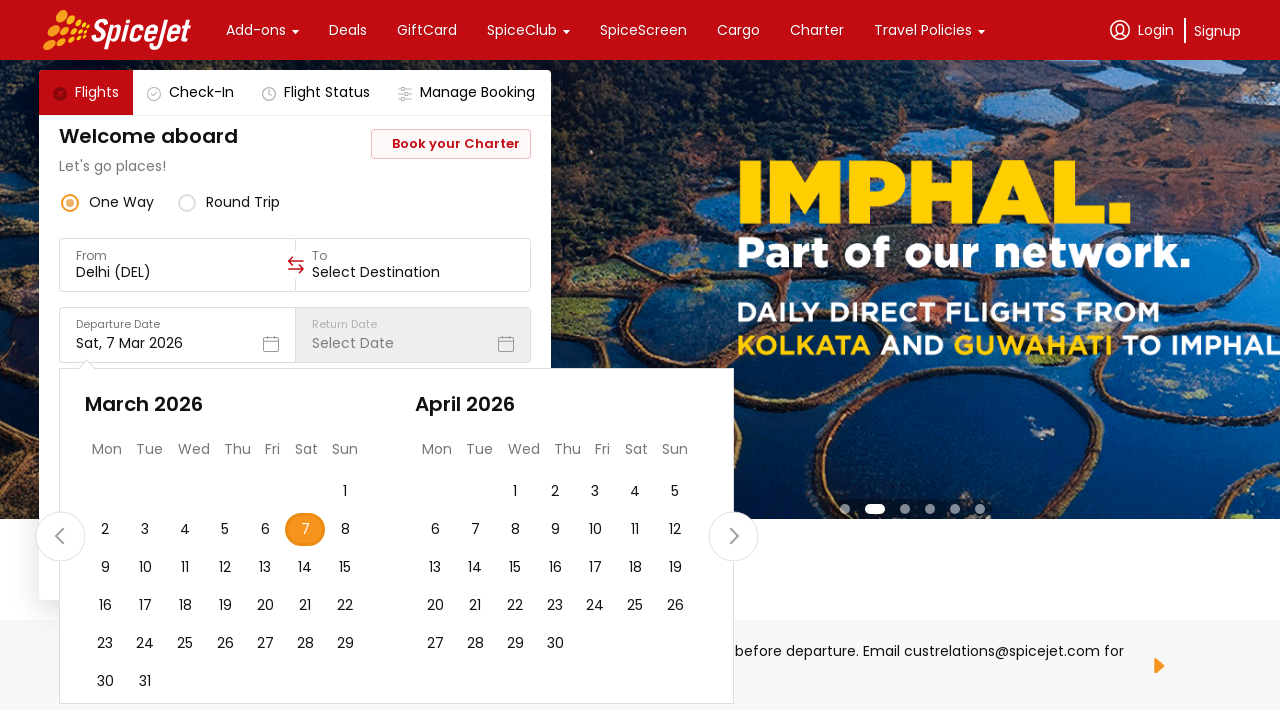

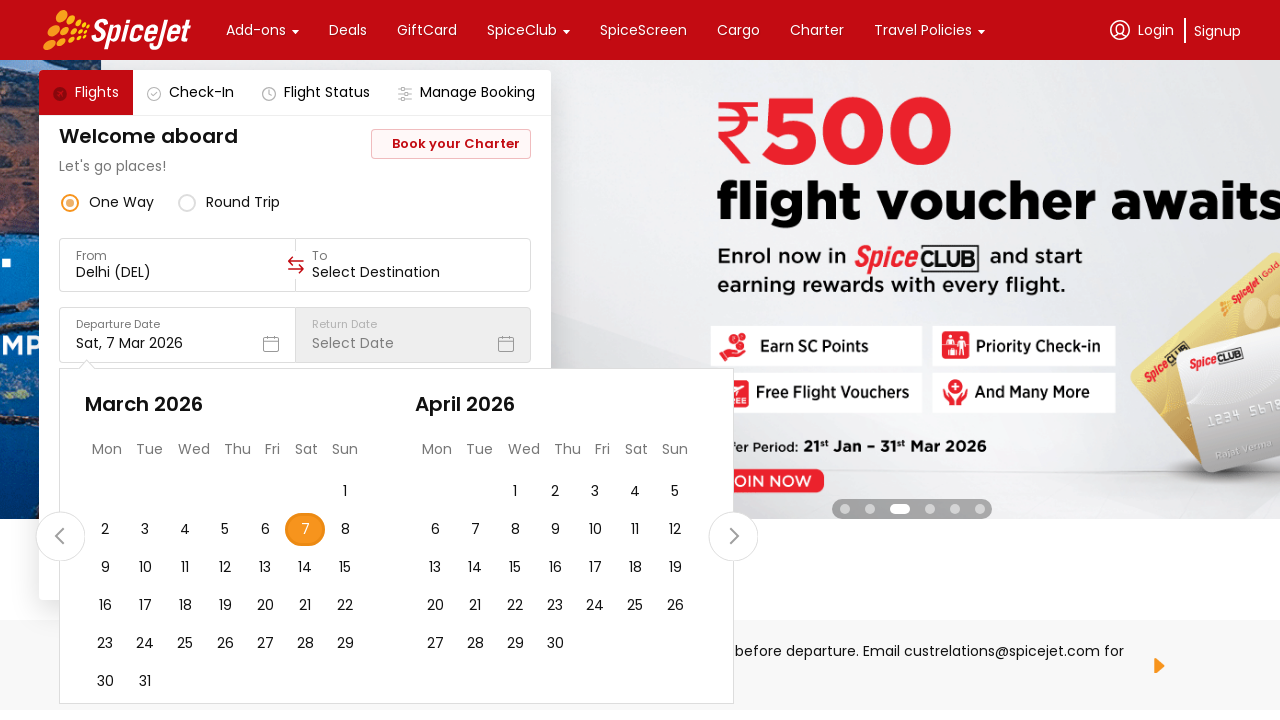